Tests a simple calculator form by entering two numbers and clicking the submit button, then verifies the page header text

Starting URL: https://borbirobs.github.io/f-proj/

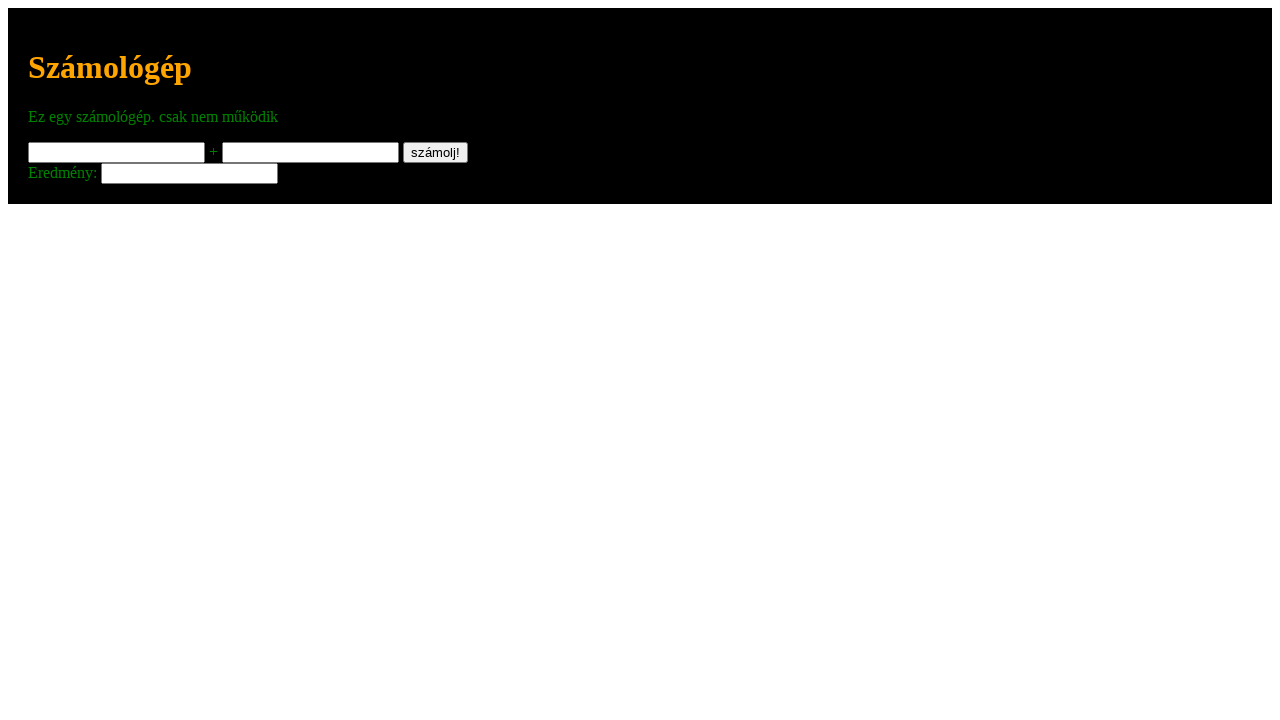

Filled first input field with value '2' on input[name='a']
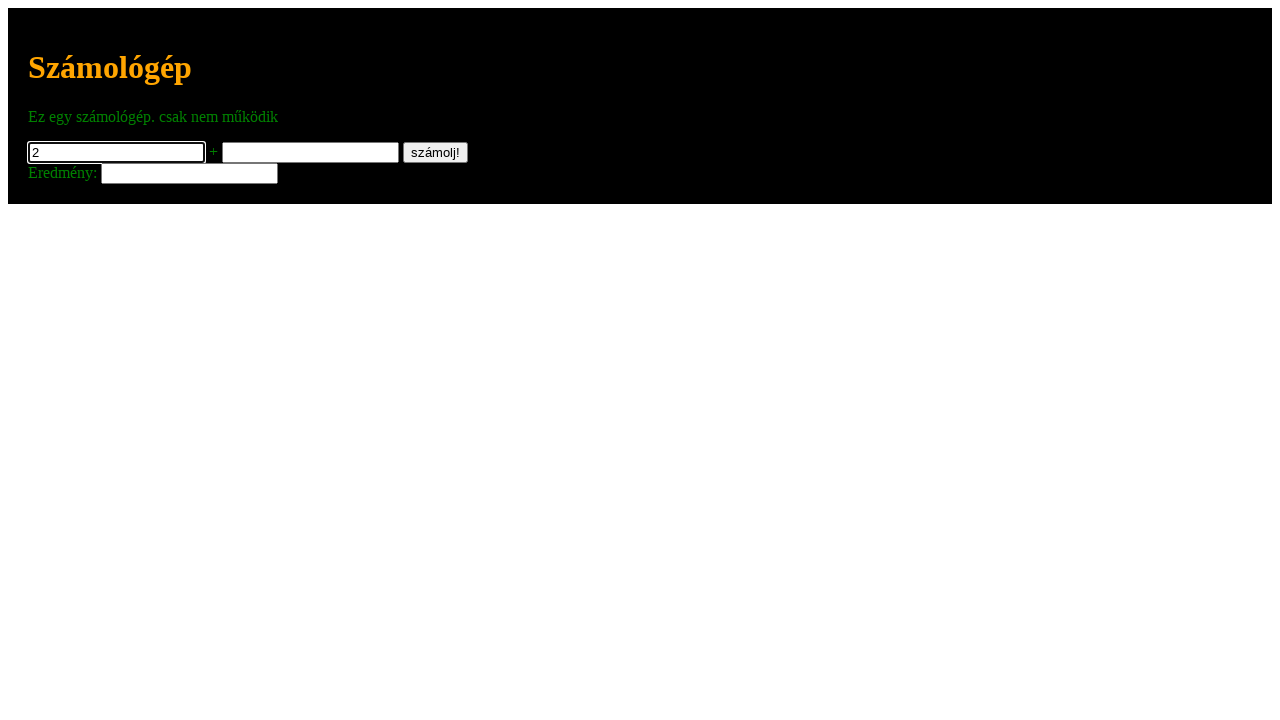

Filled second input field with value '2' on input[name='b']
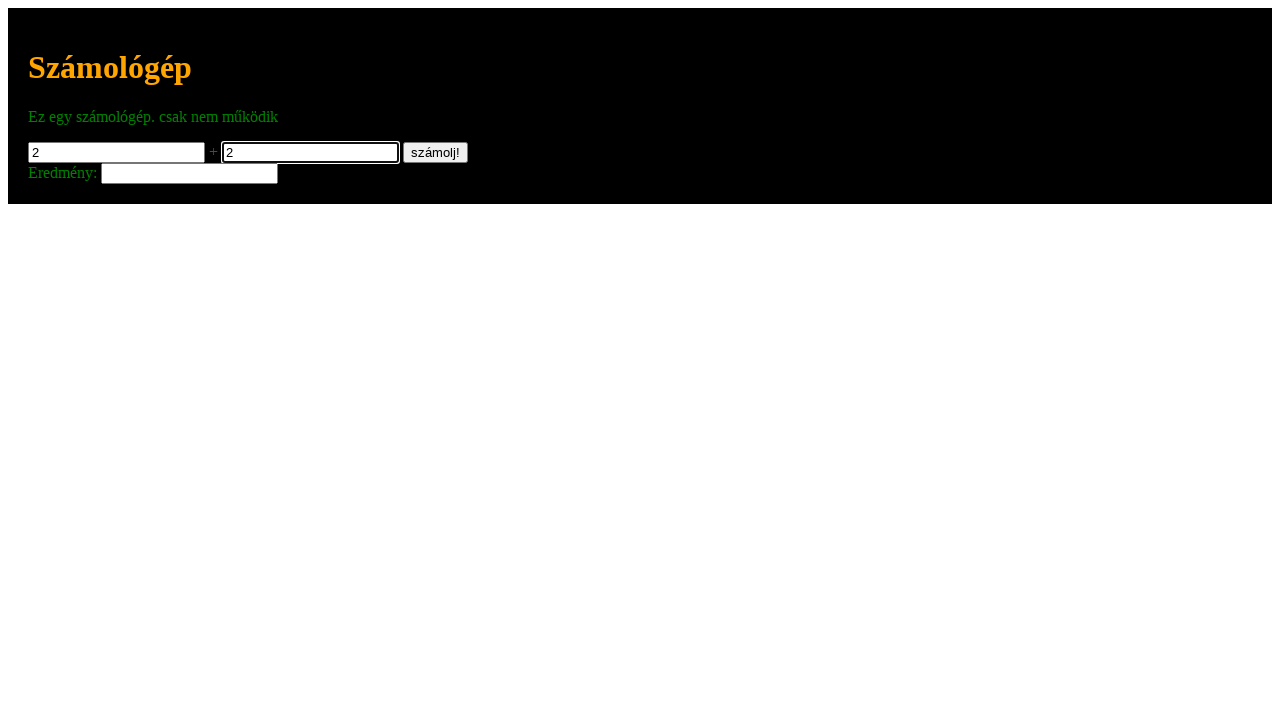

Clicked the submit button at (436, 152) on input[type='submit']
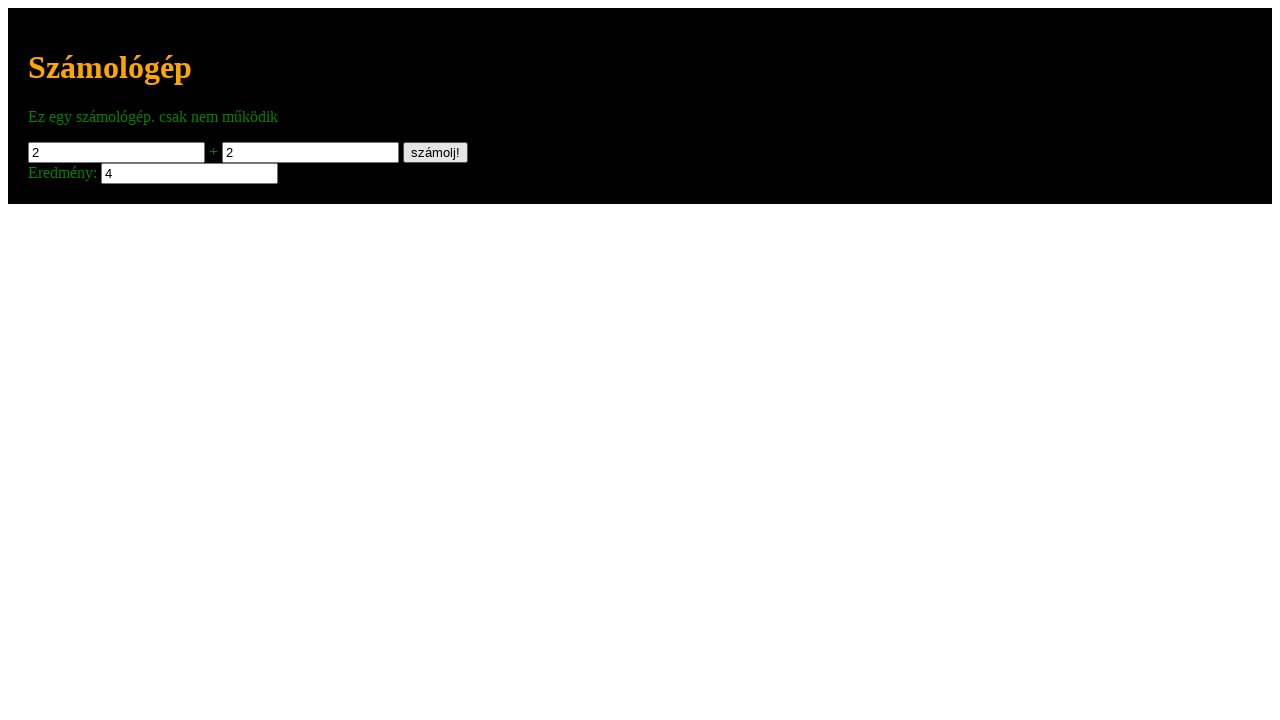

Verified page header text equals 'Számológép'
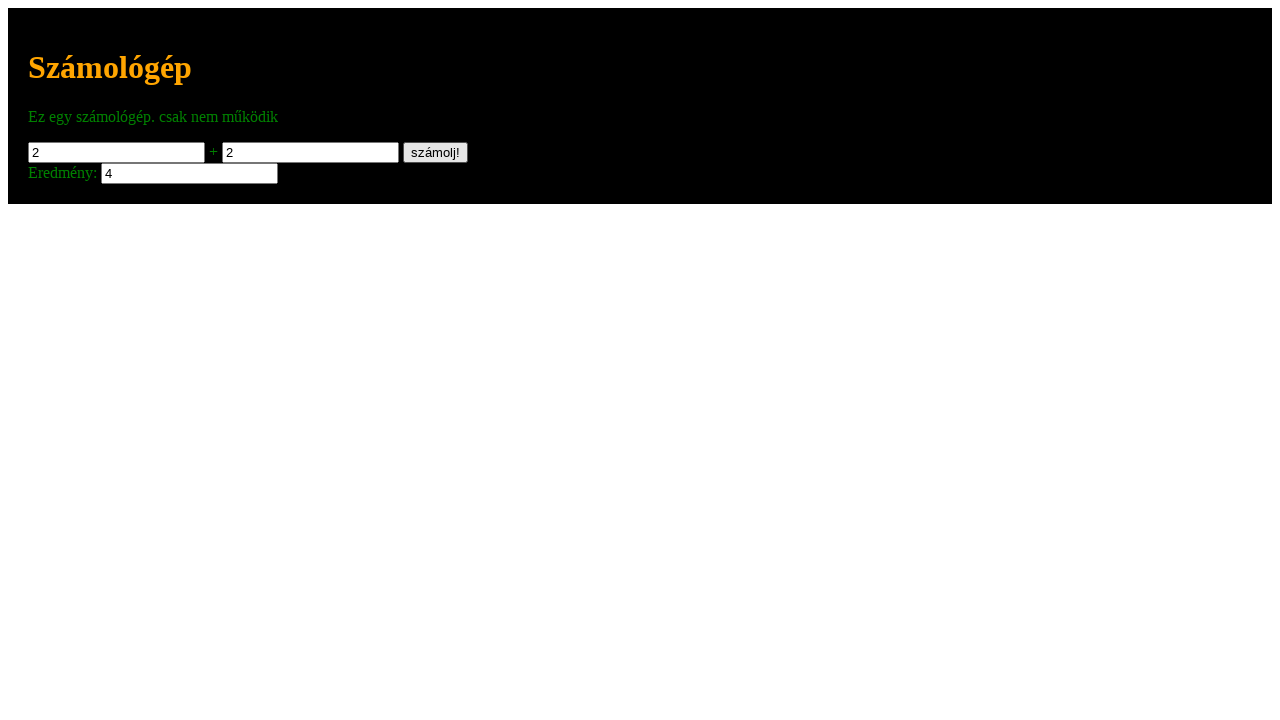

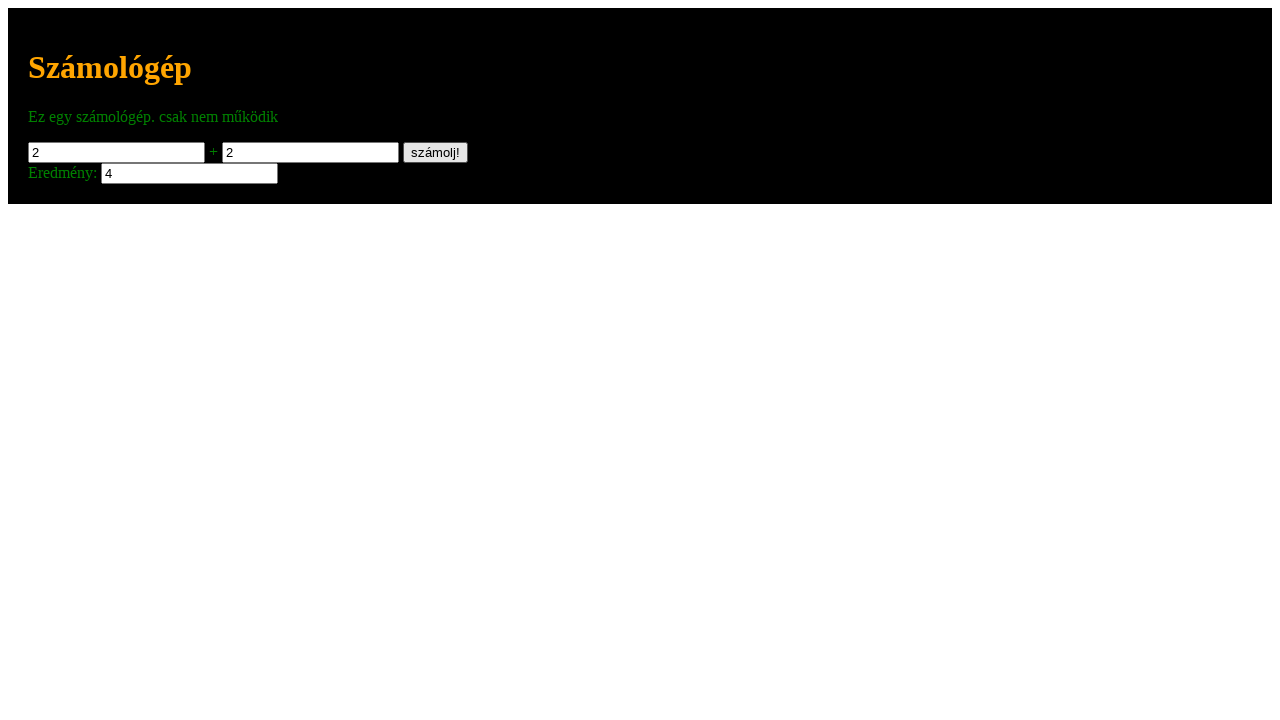